Tests the Playwright documentation site by clicking the "Get started" link and verifying that the Installation heading is displayed on the resulting page.

Starting URL: https://playwright.dev/

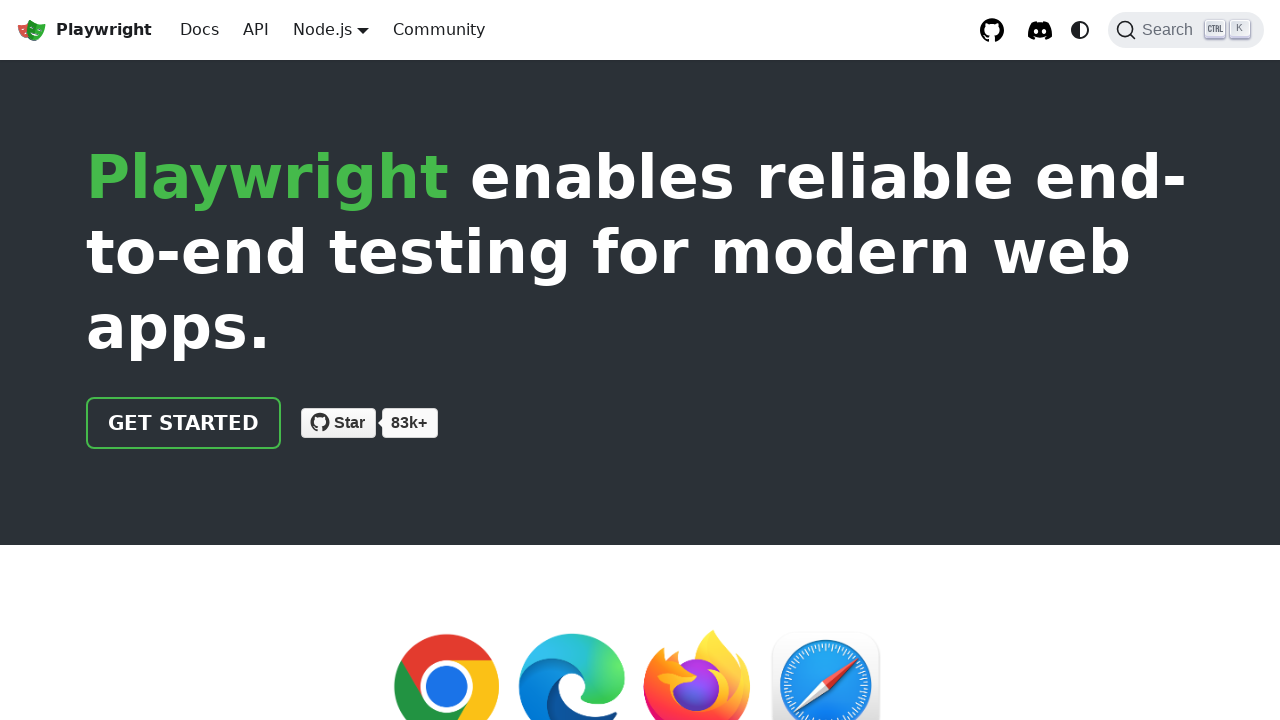

Navigated to Playwright documentation site
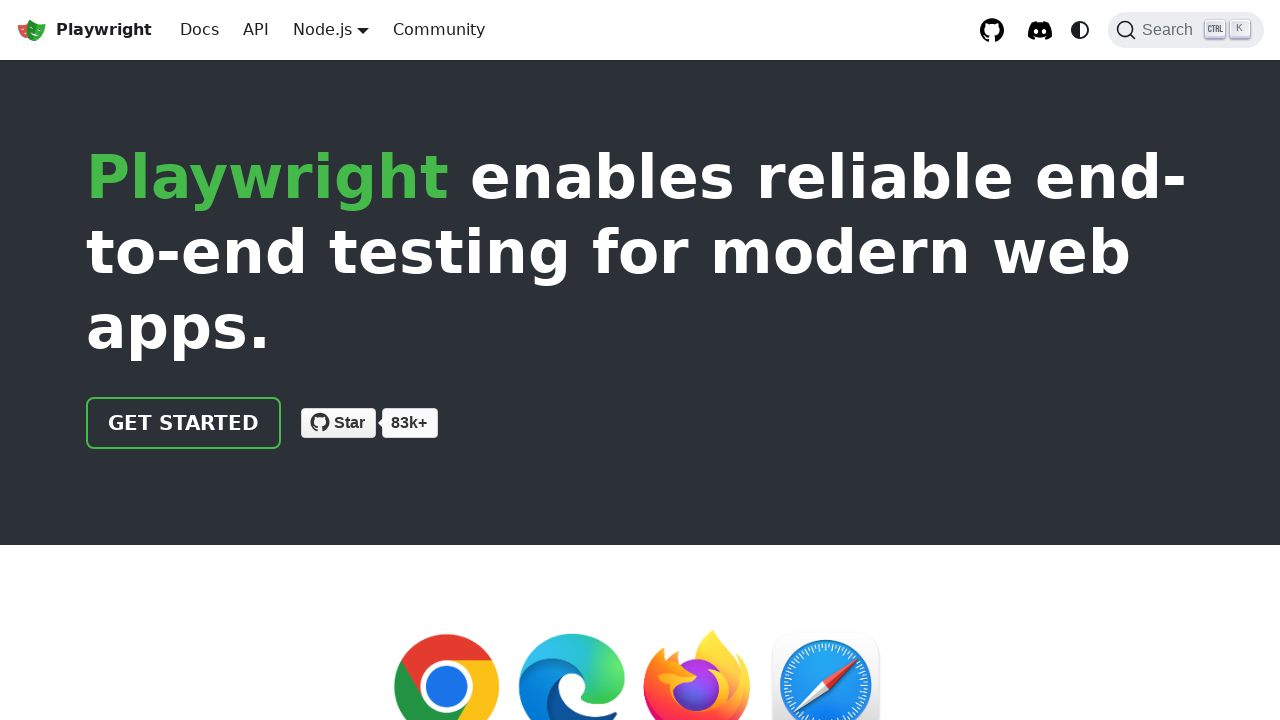

Clicked the 'Get started' link at (184, 423) on internal:role=link[name="Get started"i]
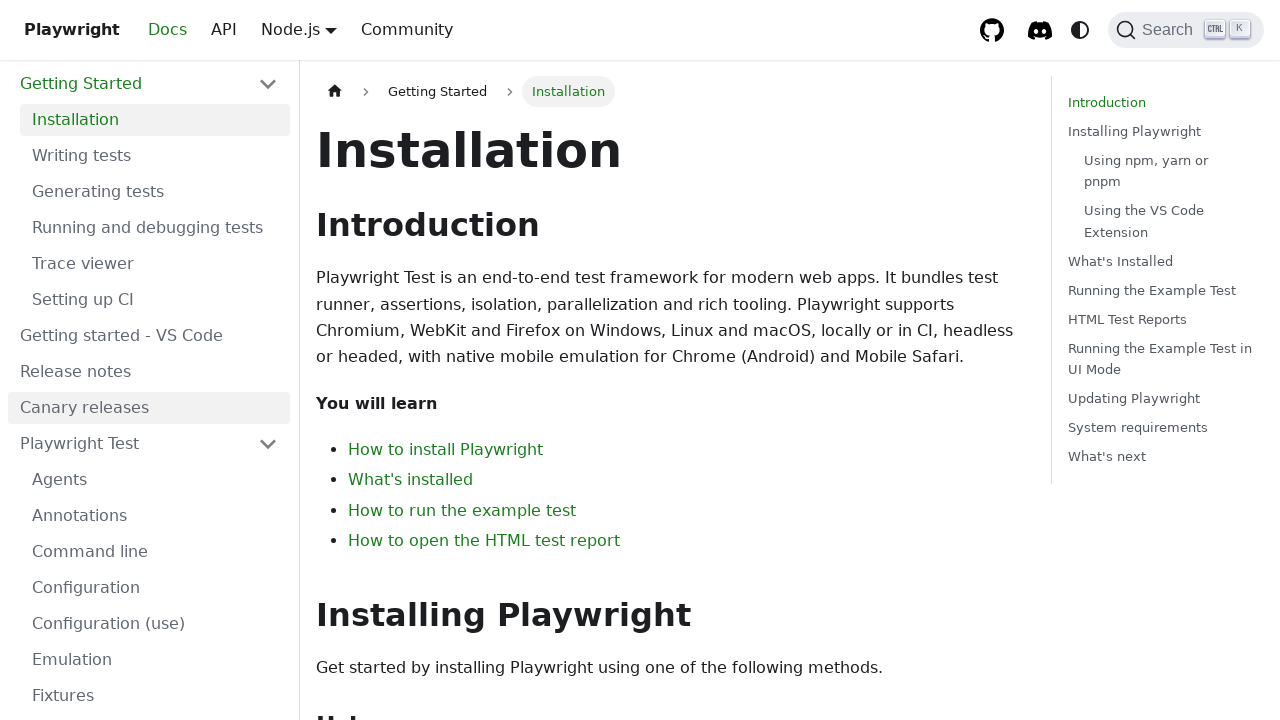

Installation heading is now visible on the page
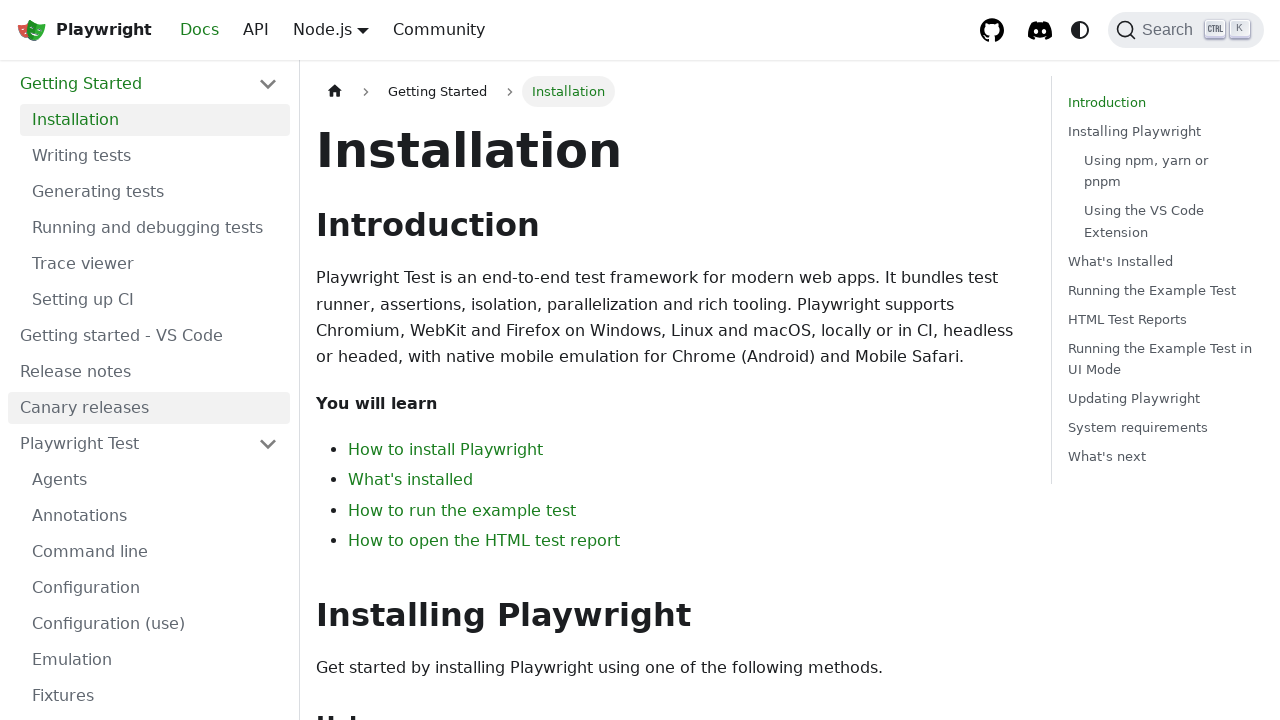

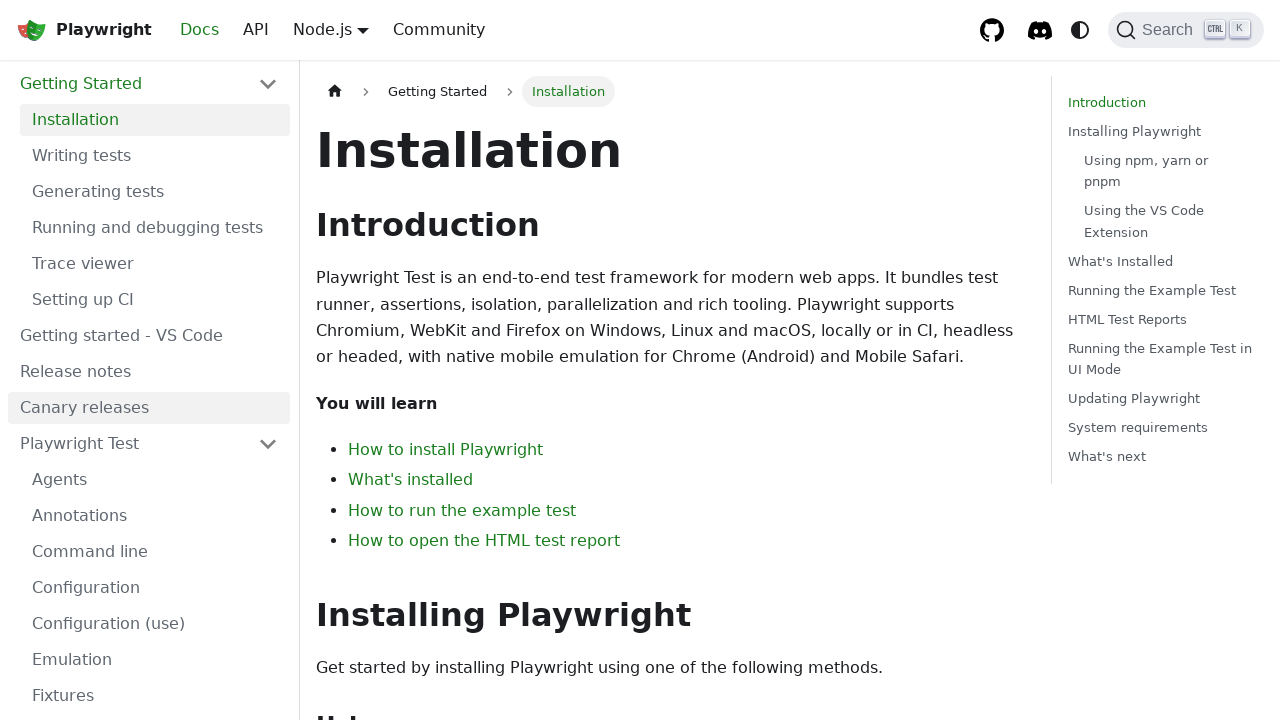